Navigates to Rahul Shetty Academy website and verifies the page loads by checking the title is present

Starting URL: https://rahulshettyacademy.com

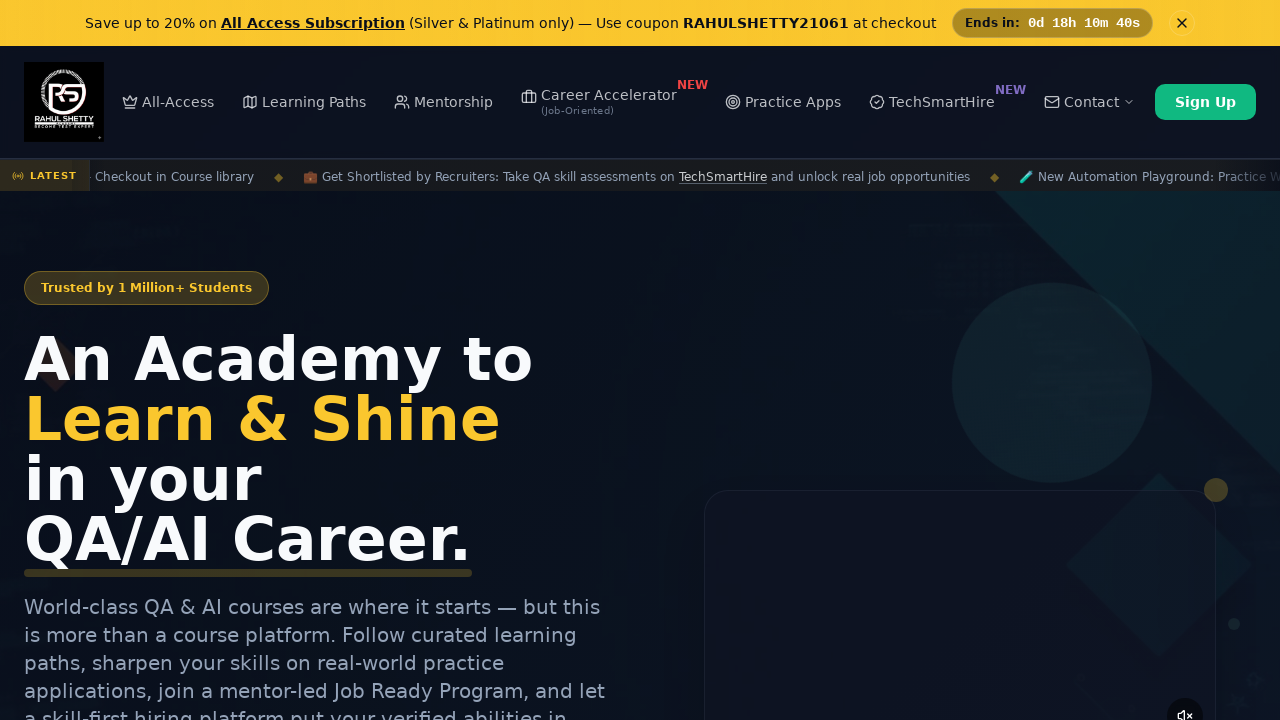

Waited for page to reach domcontentloaded state
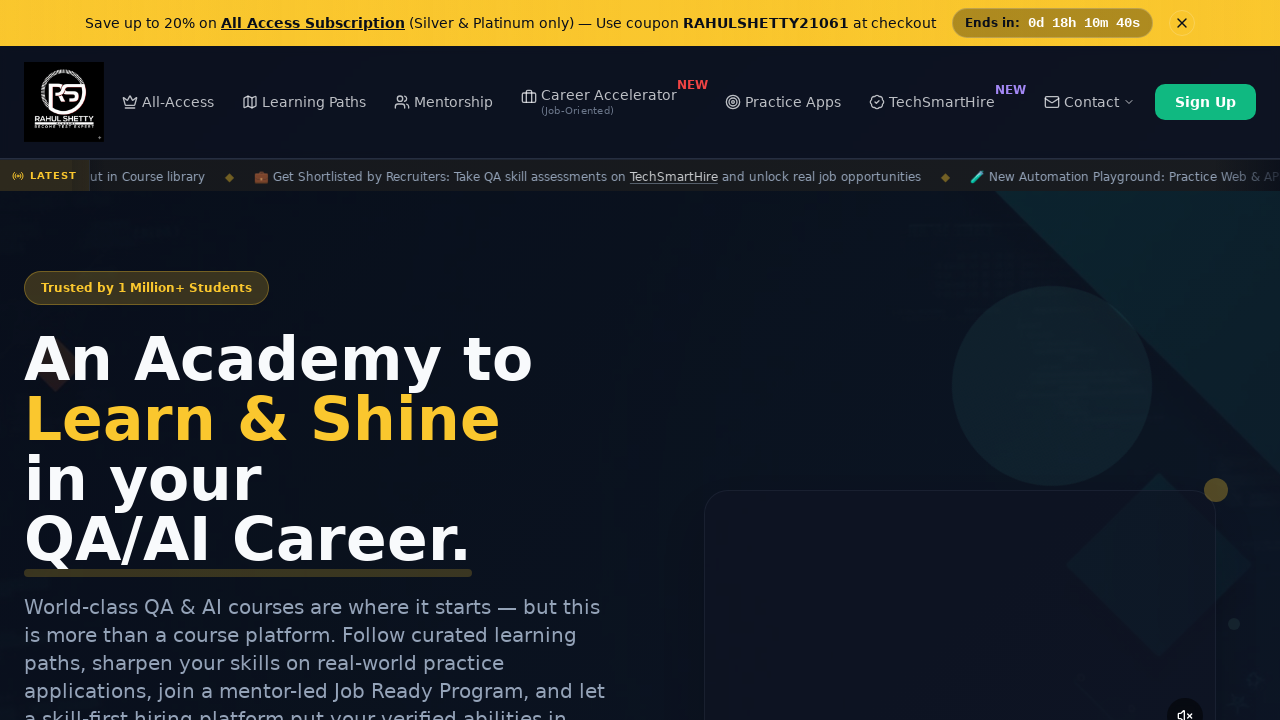

Verified page title is present and not empty
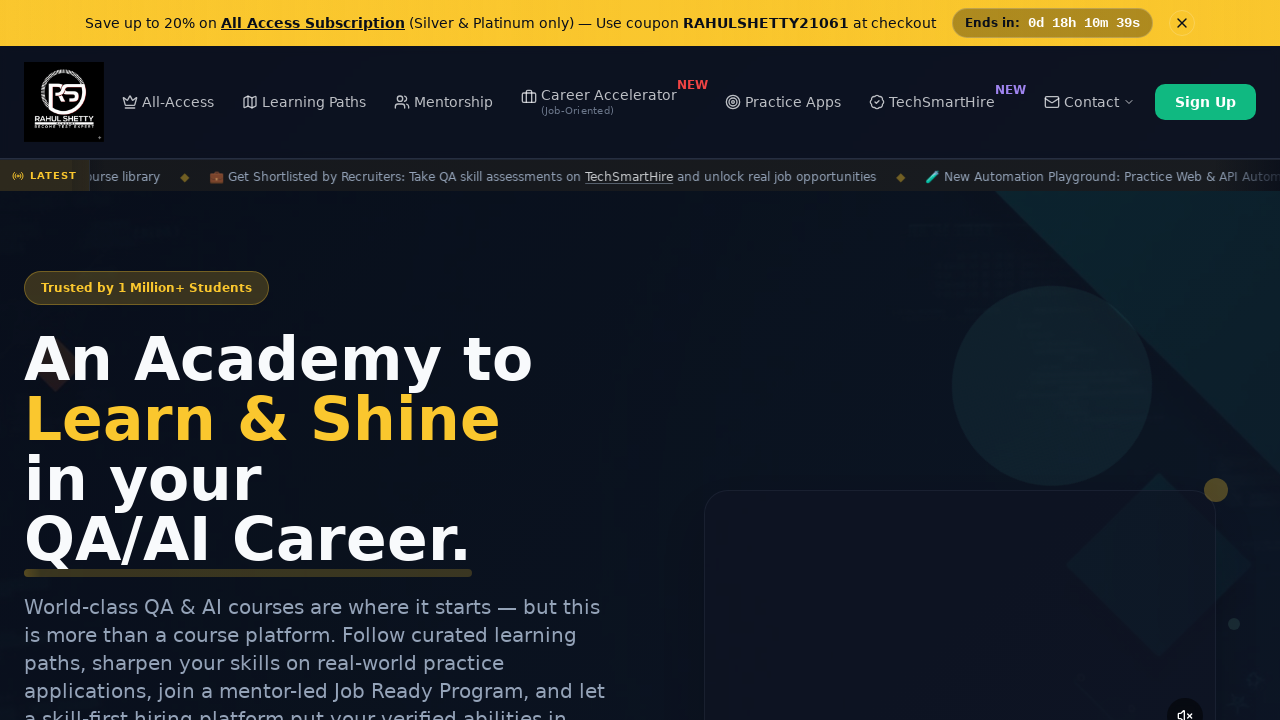

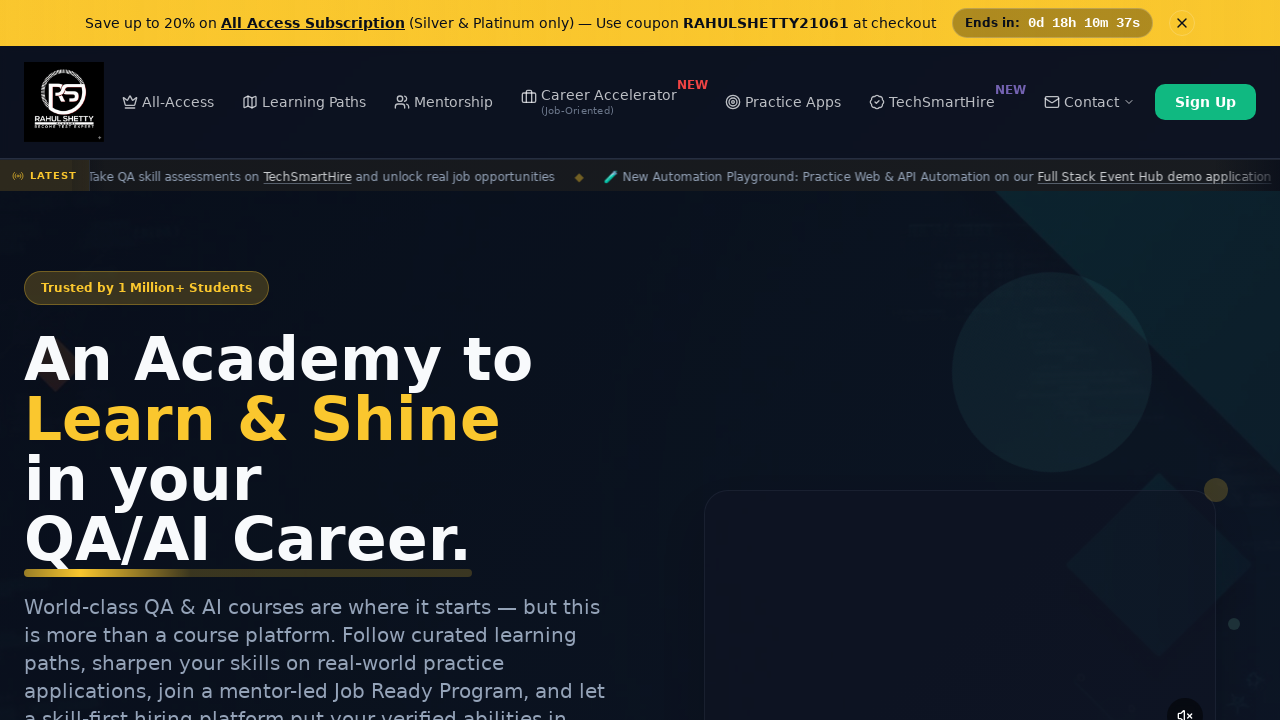